Tests that the Facebook social media link opens a new page to facebook.com

Starting URL: https://www.npu.cz

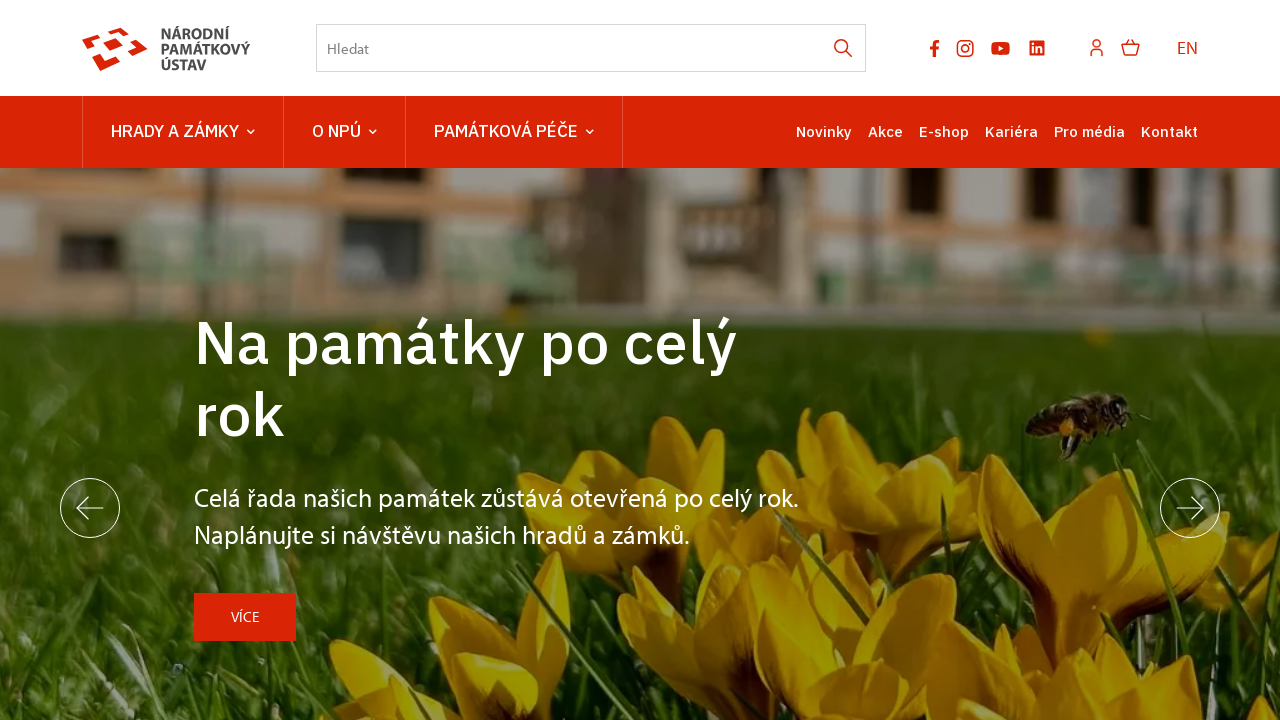

Located Facebook social media link
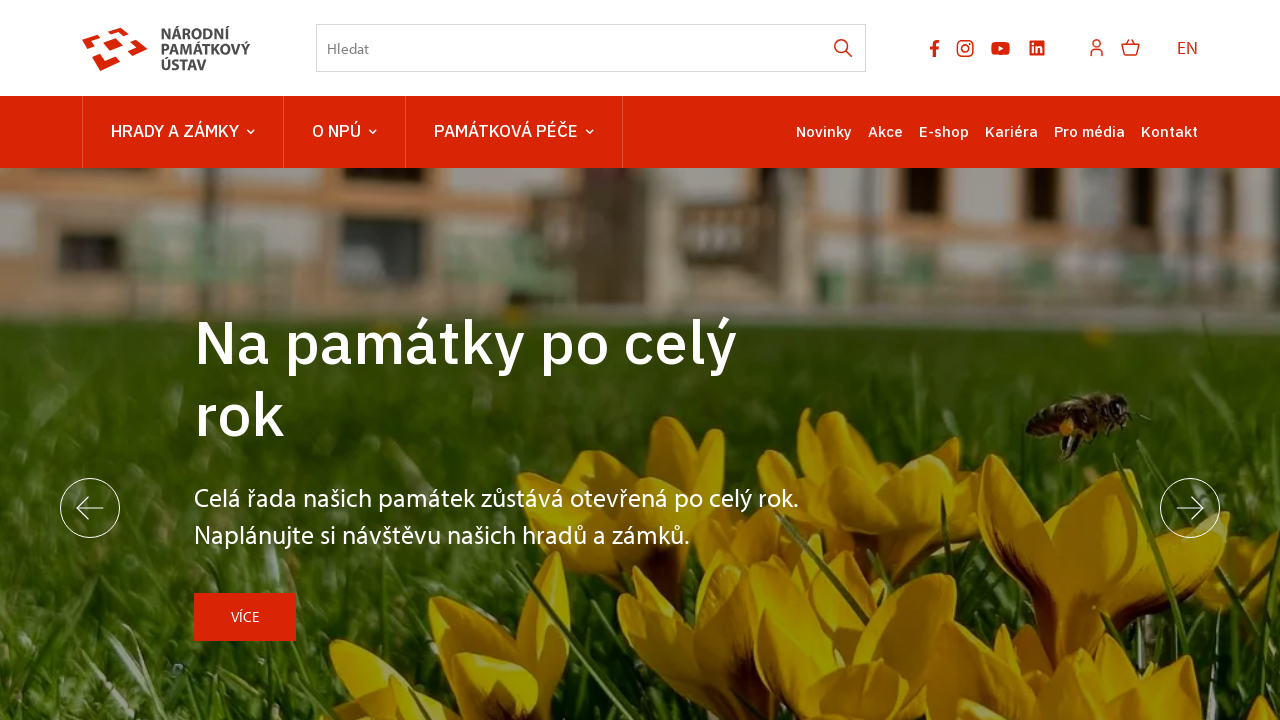

Clicked Facebook link and new page opened at (935, 48) on ul.socials li.socials-item a[href*="facebook.com"]
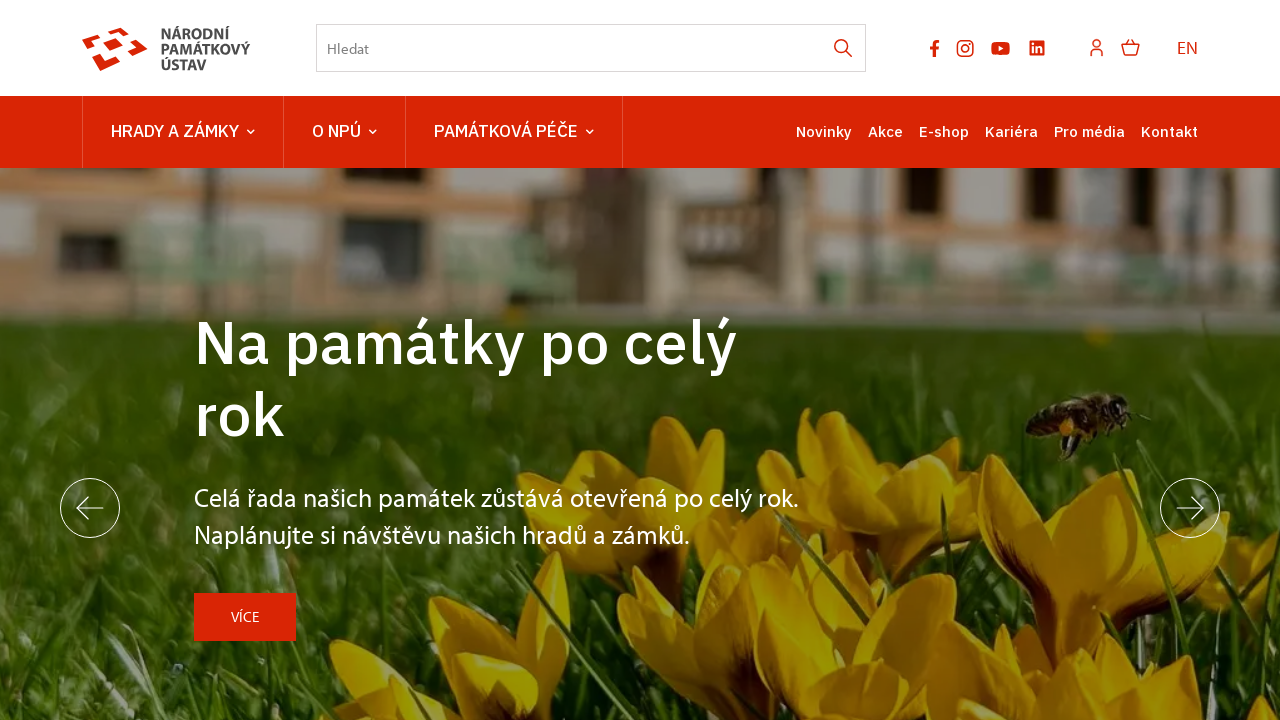

Captured new Facebook page reference
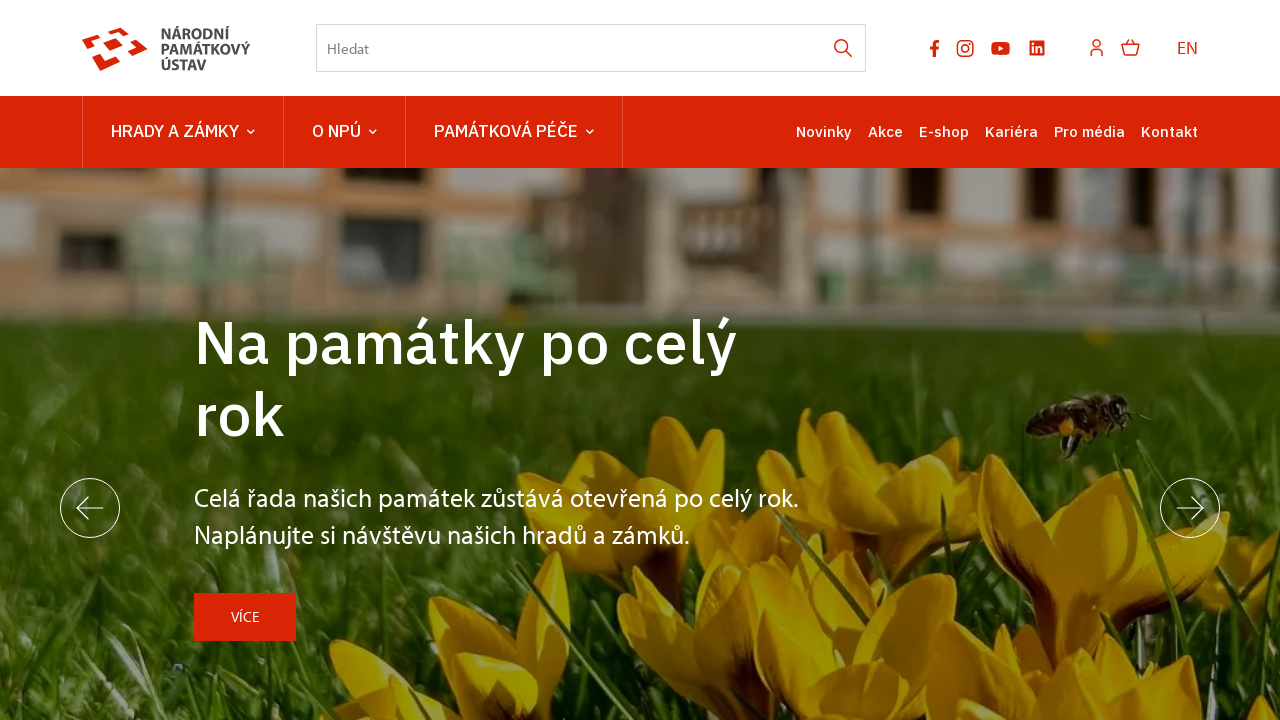

Facebook page loaded completely
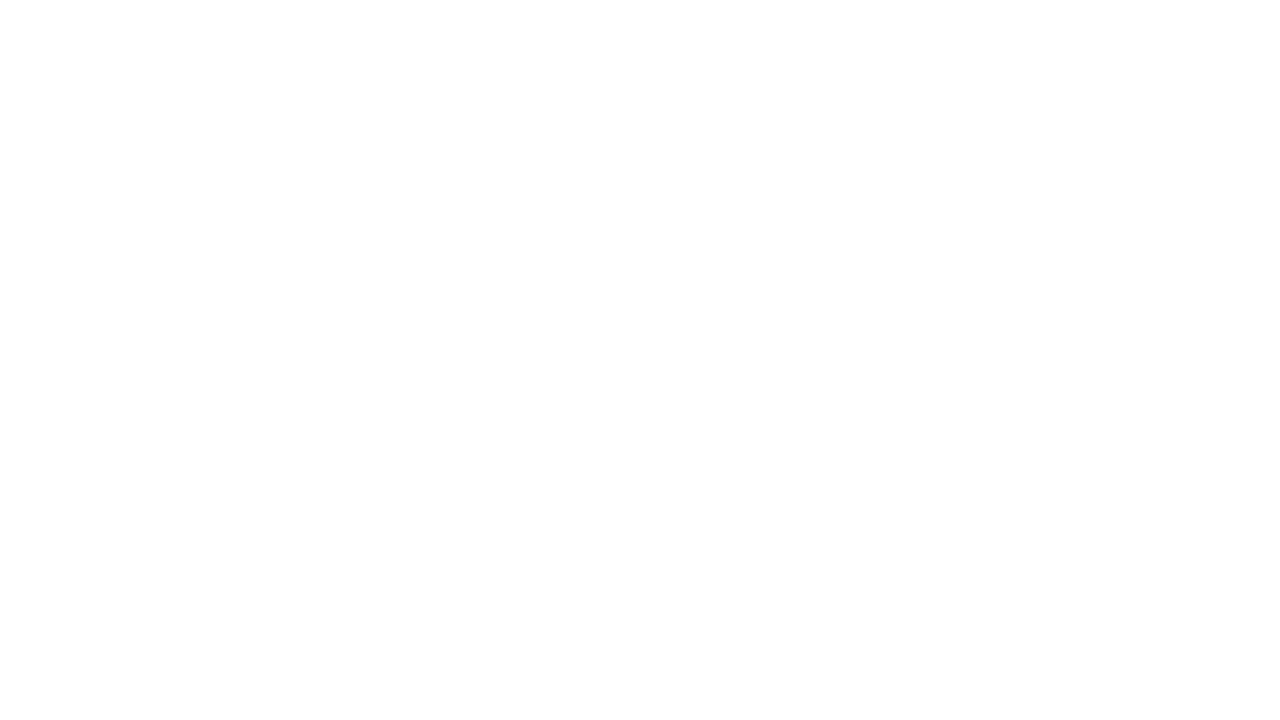

Closed Facebook page
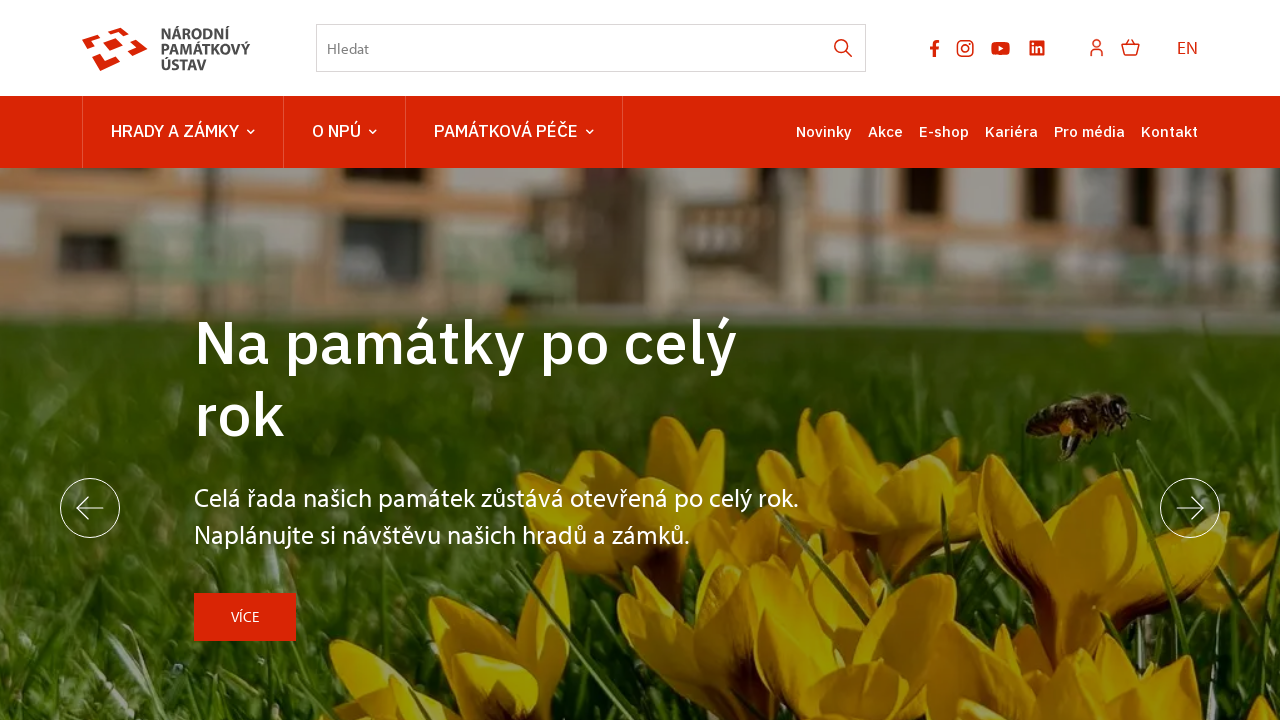

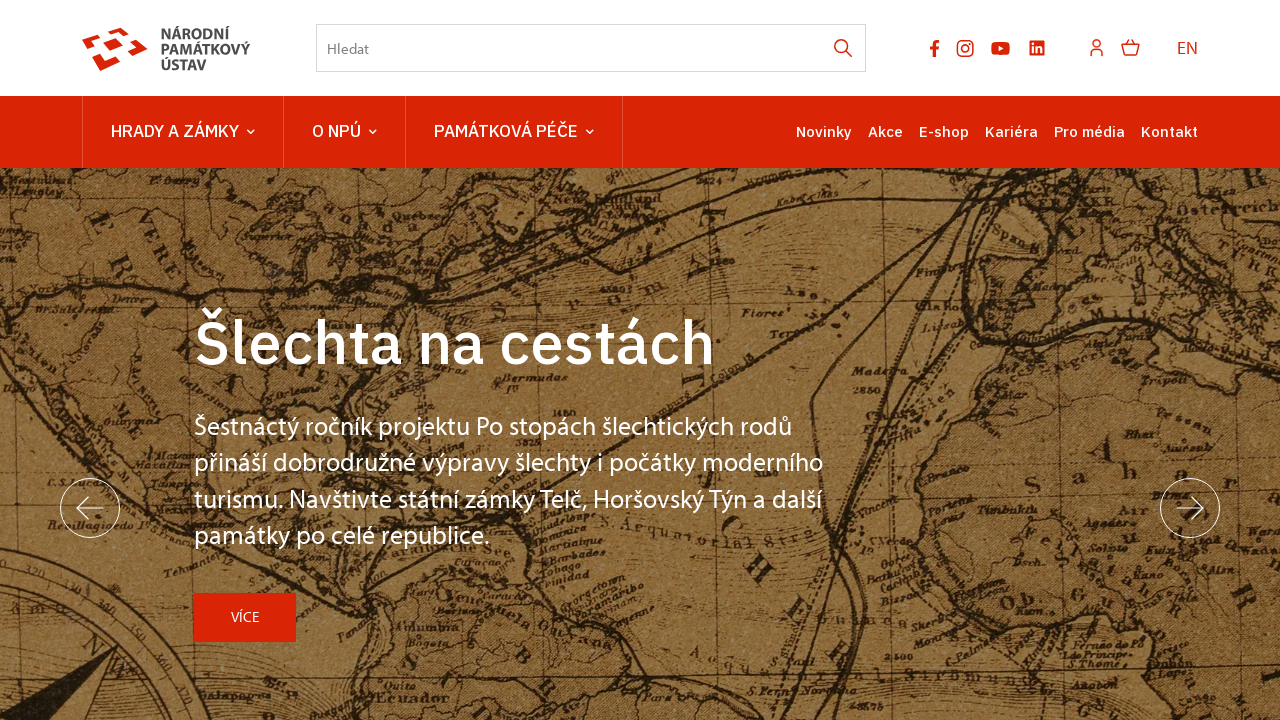